Tests the CFE (Mexican Federal Electricity Commission) tender search functionality by entering a procedure number, clicking the search button, and verifying that results are displayed in a table.

Starting URL: https://msc.cfe.mx/Aplicaciones/NCFE/Concursos/

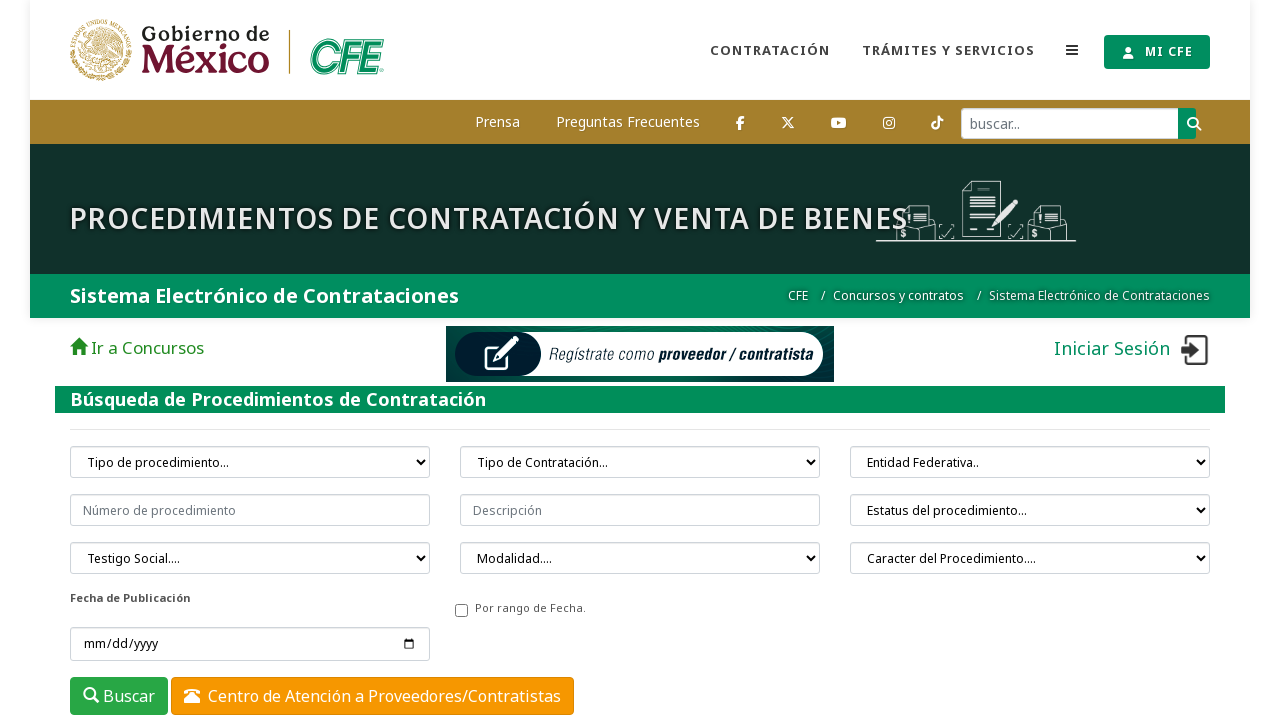

Waited for procedure number search input field to be visible
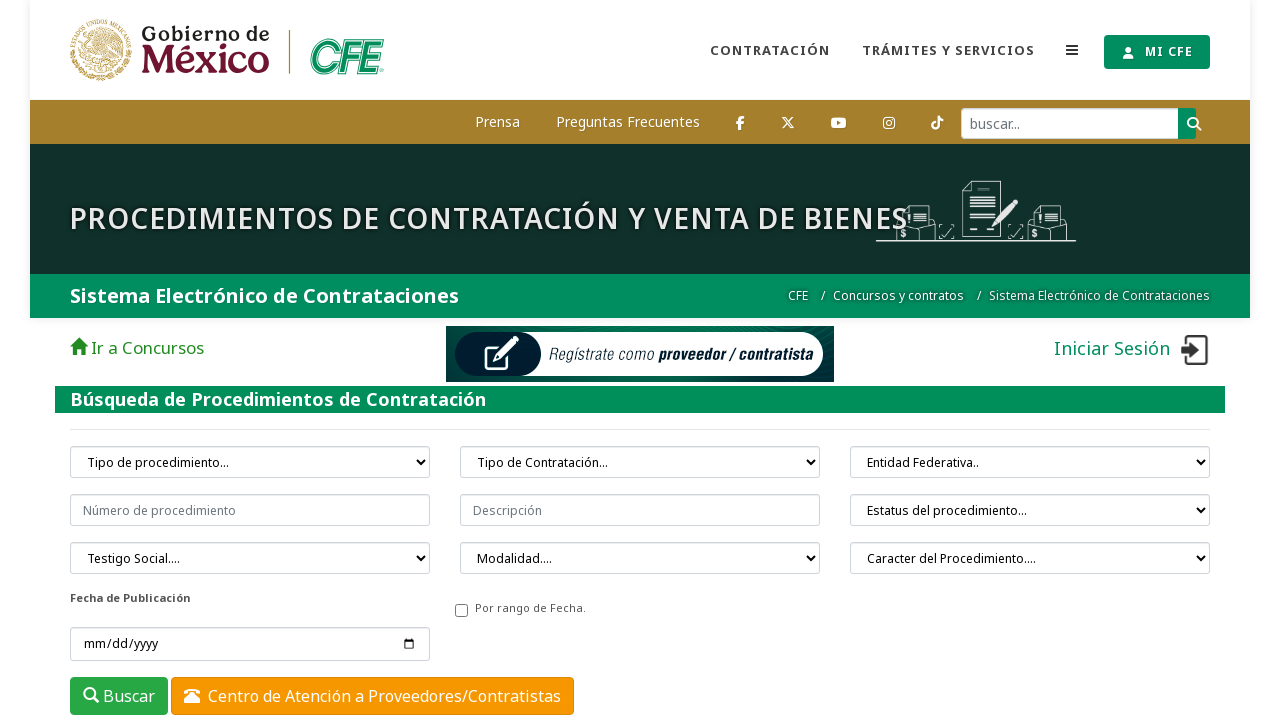

Entered procedure number 'CFE-0201' in search field on input[placeholder="Número de procedimiento"]
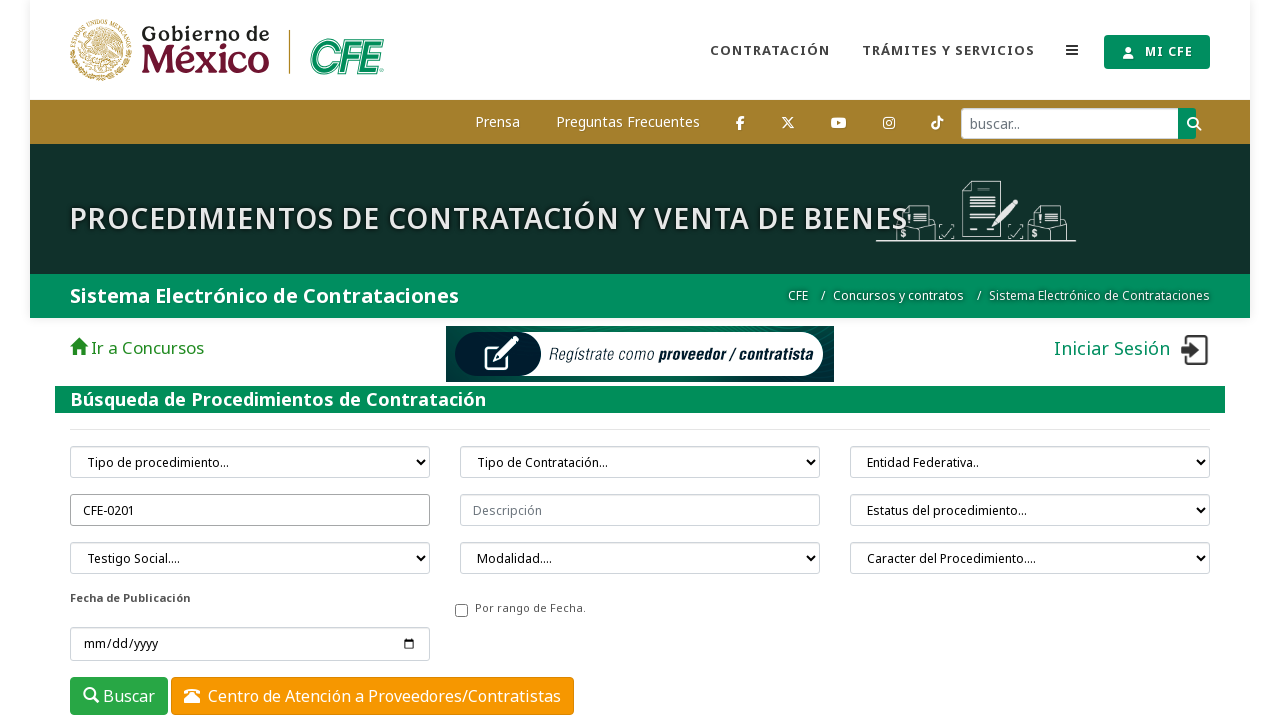

Clicked the search button to submit procedure number search at (119, 696) on button.btn.btn-success
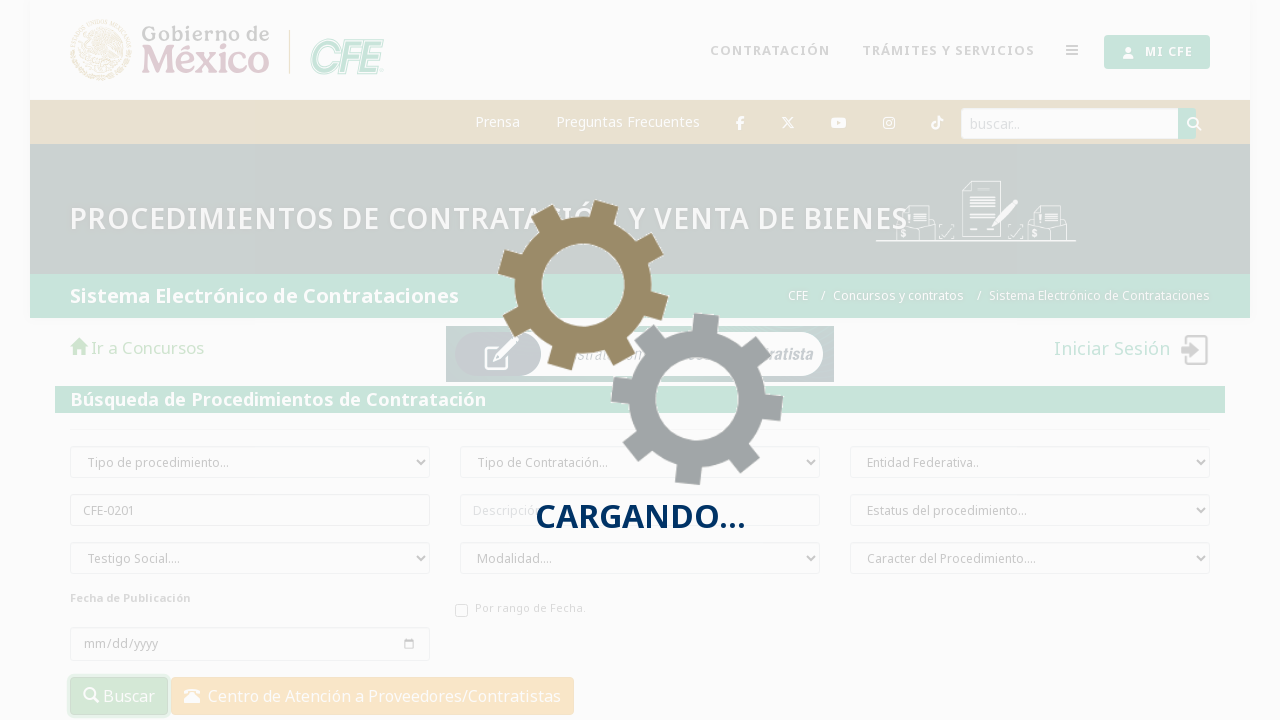

Search results table loaded with rows
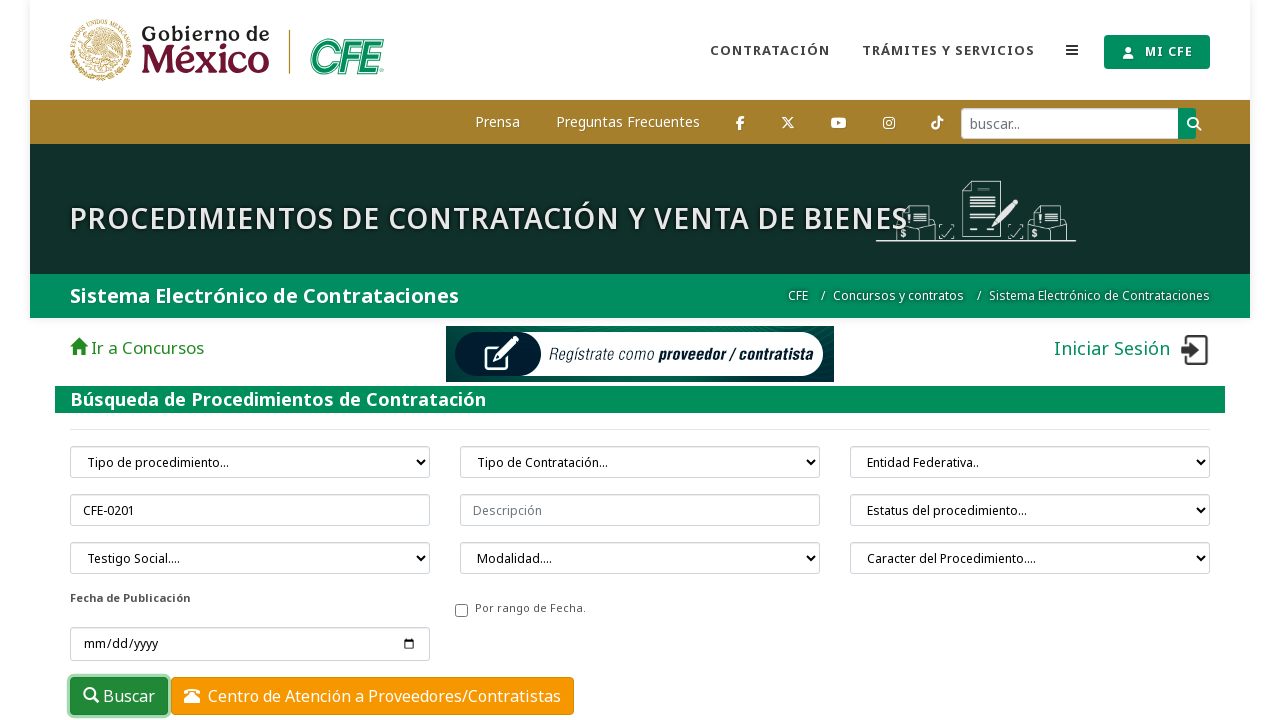

Verified that results are displayed in the table
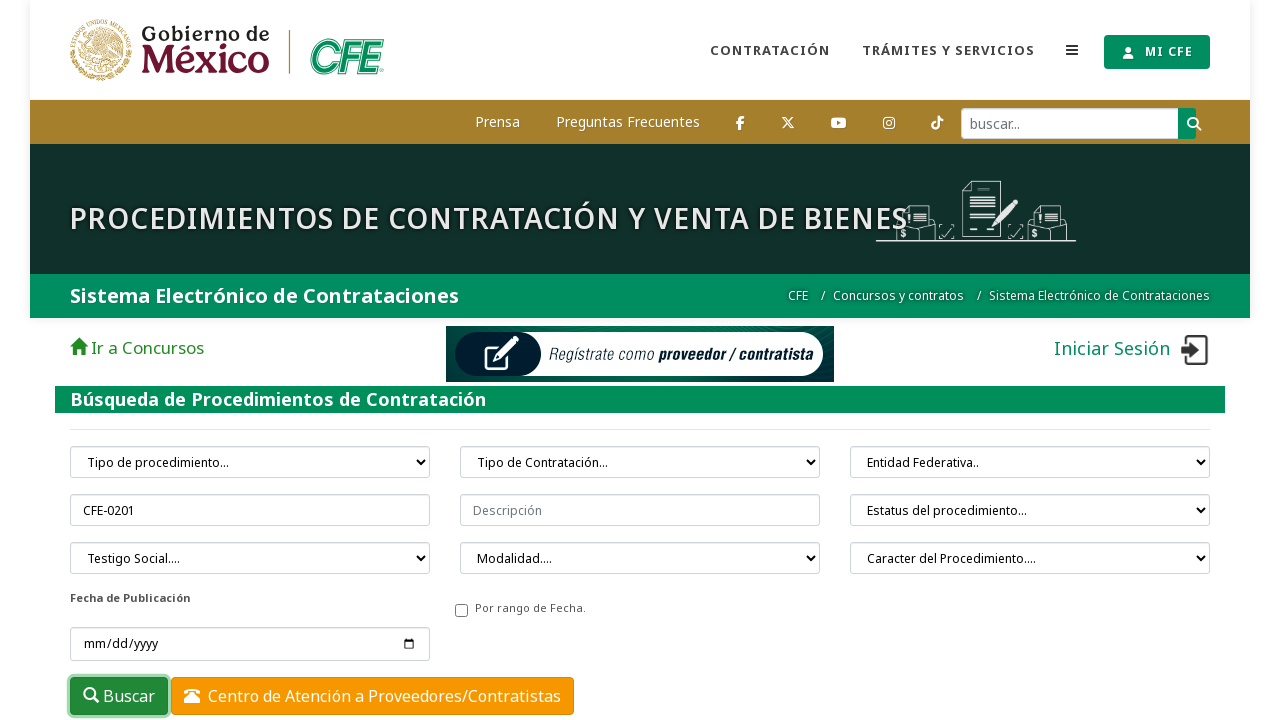

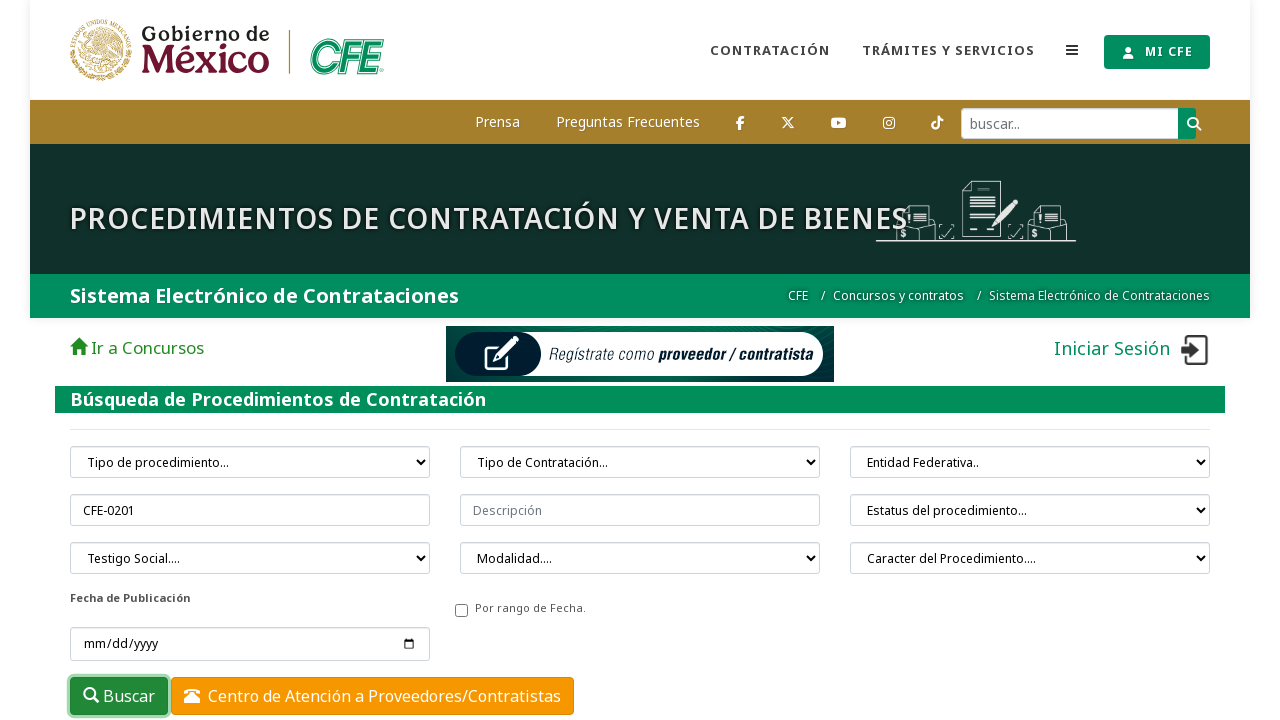